Tests that clicking the "Make Appointment" button on the CURA Healthcare demo site navigates the user to the login page by verifying the URL changes correctly.

Starting URL: https://katalon-demo-cura.herokuapp.com/

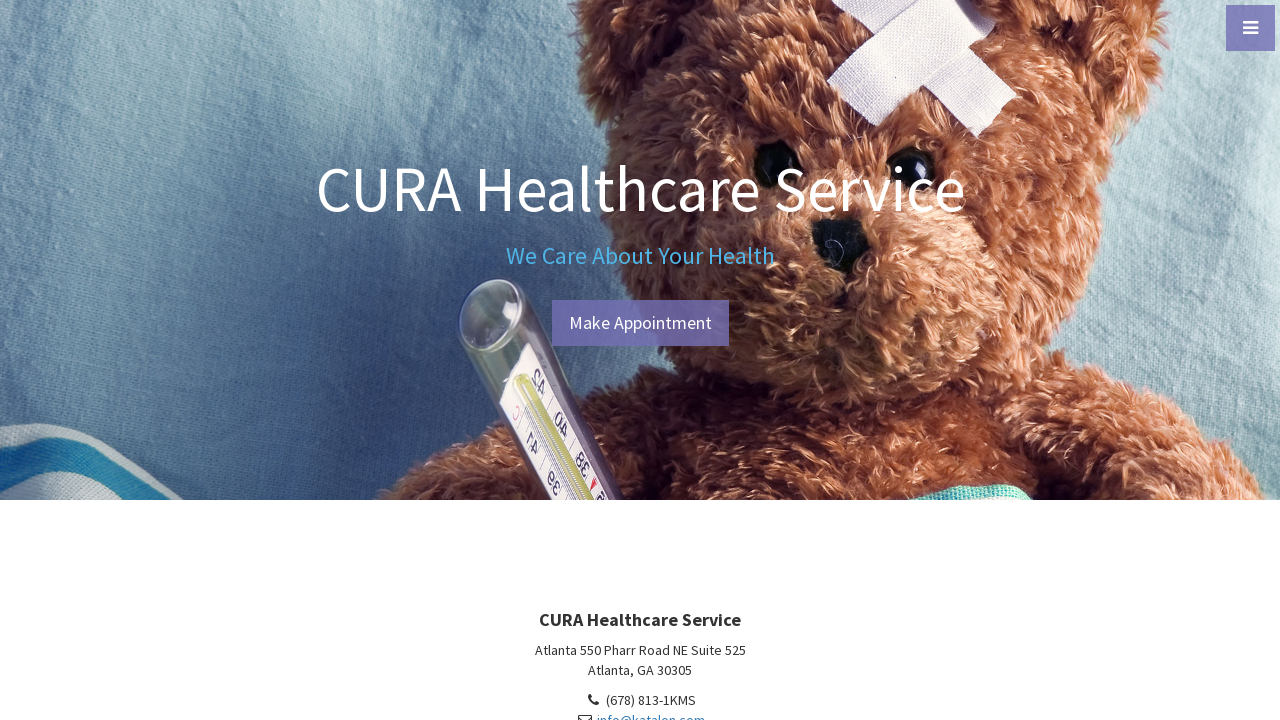

Clicked 'Make Appointment' button on CURA Healthcare demo site at (640, 323) on #btn-make-appointment
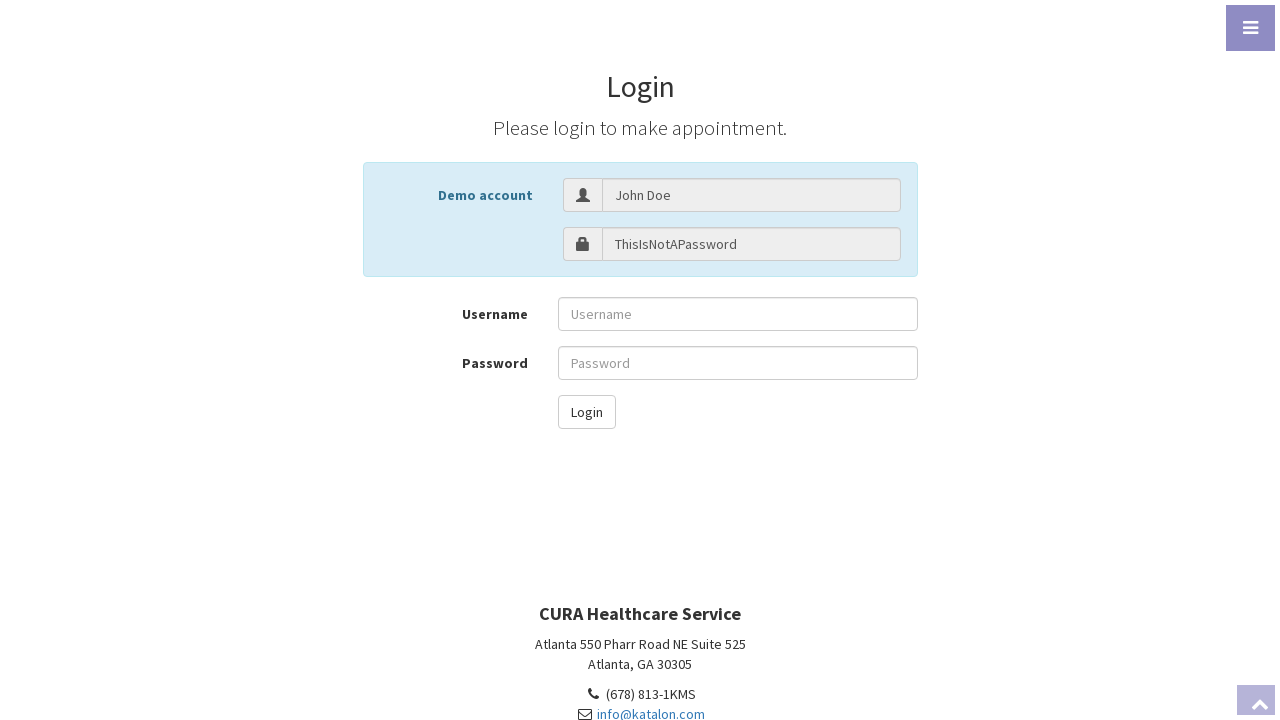

Navigated to login page - URL changed to profile.php#login
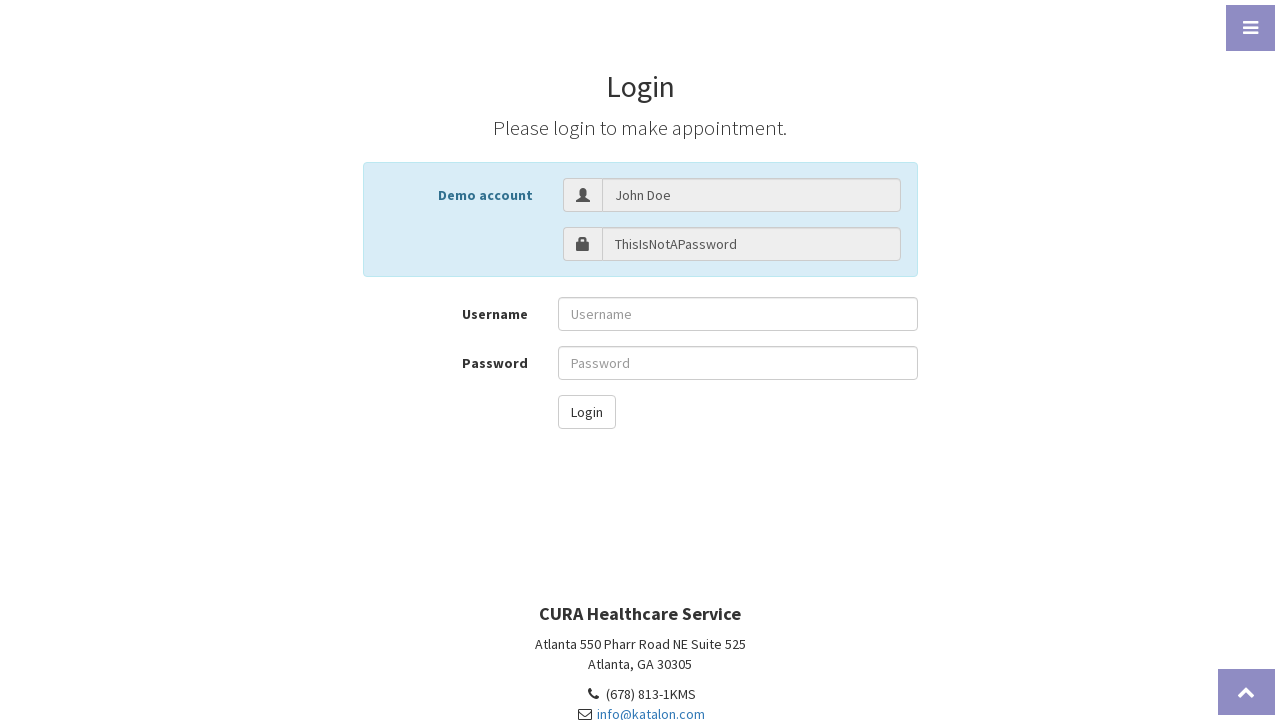

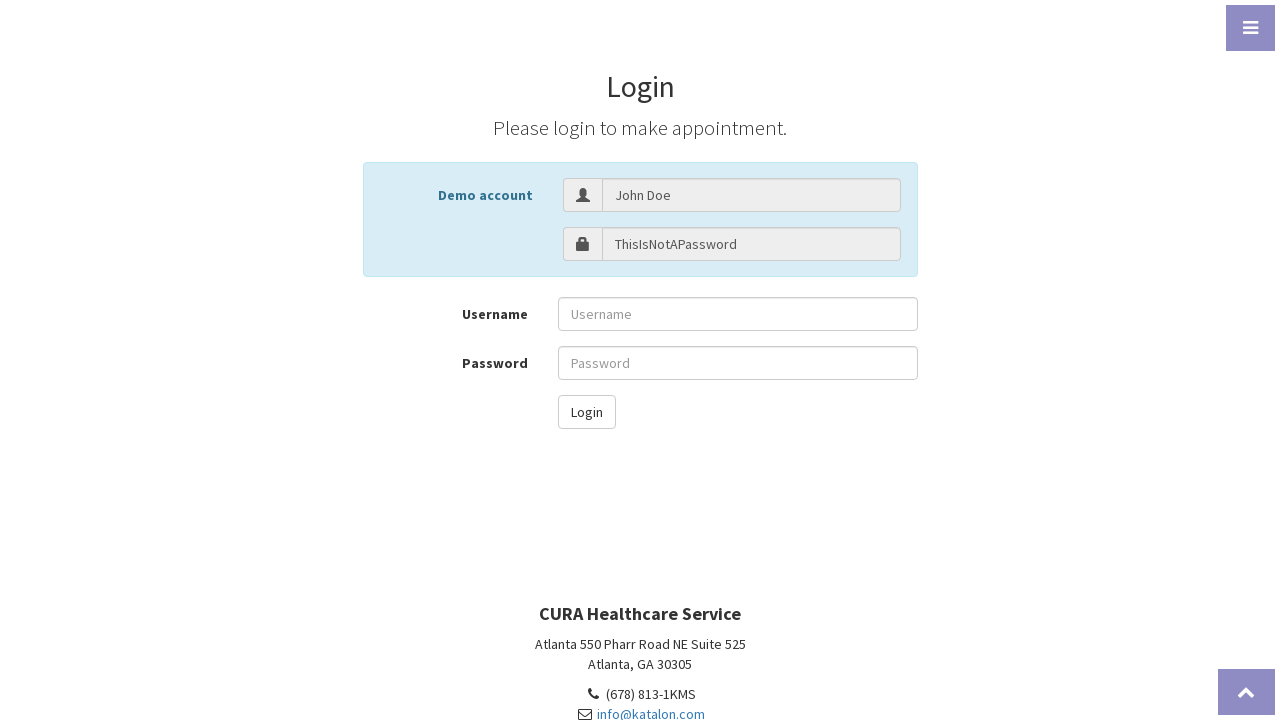